Tests an online calculator by entering two values and an operator, then calculating the result

Starting URL: https://www.online-calculator.com/full-screen-calculator/

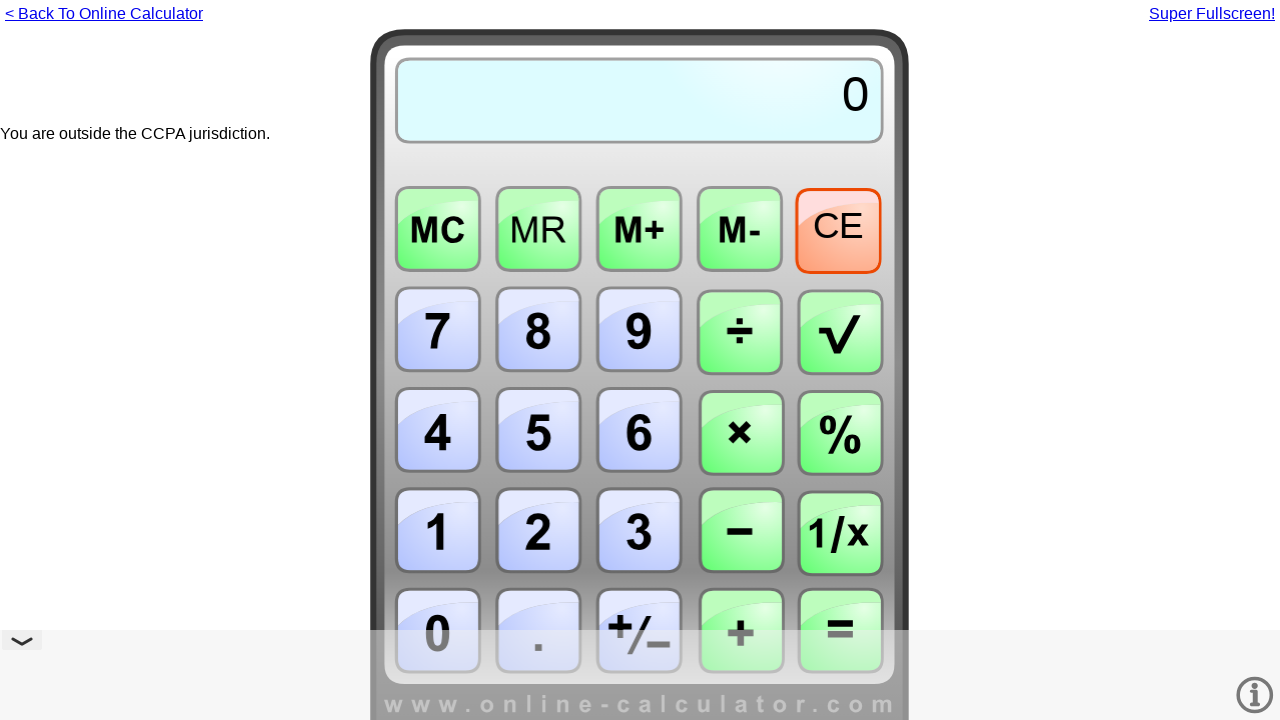

Located calculator frame element
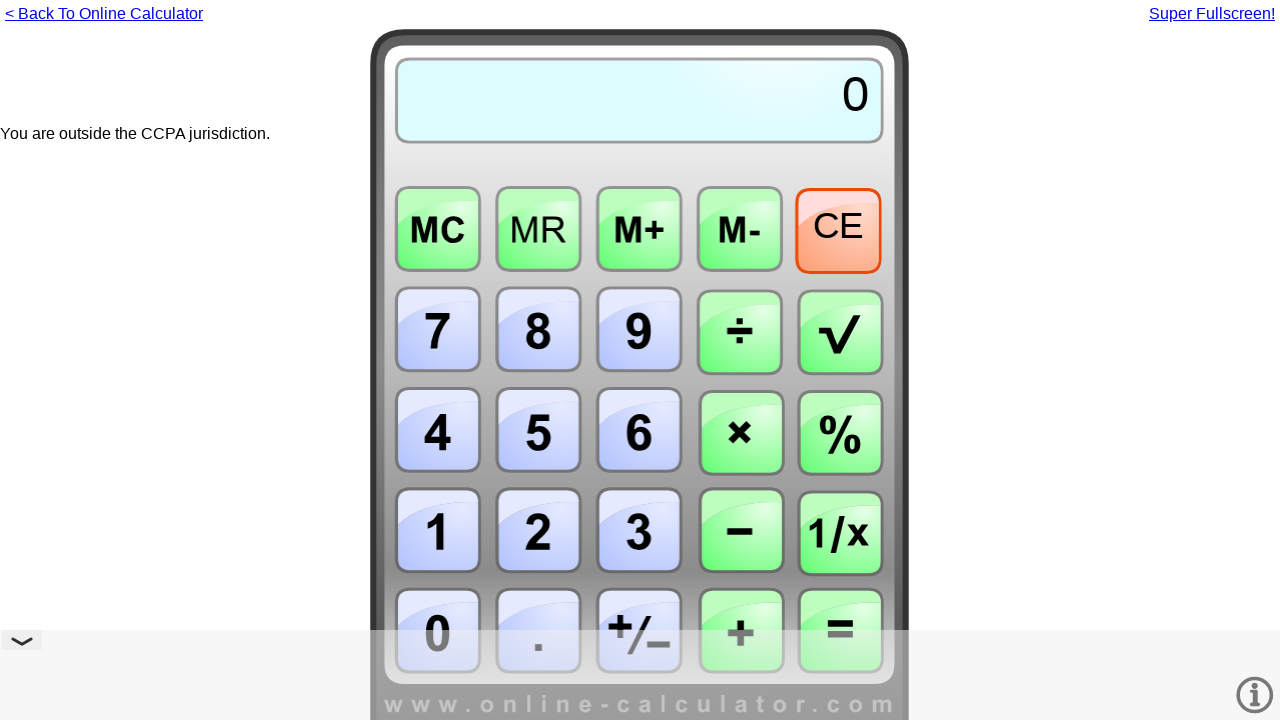

Entered first value '25' into calculator on #fullframe
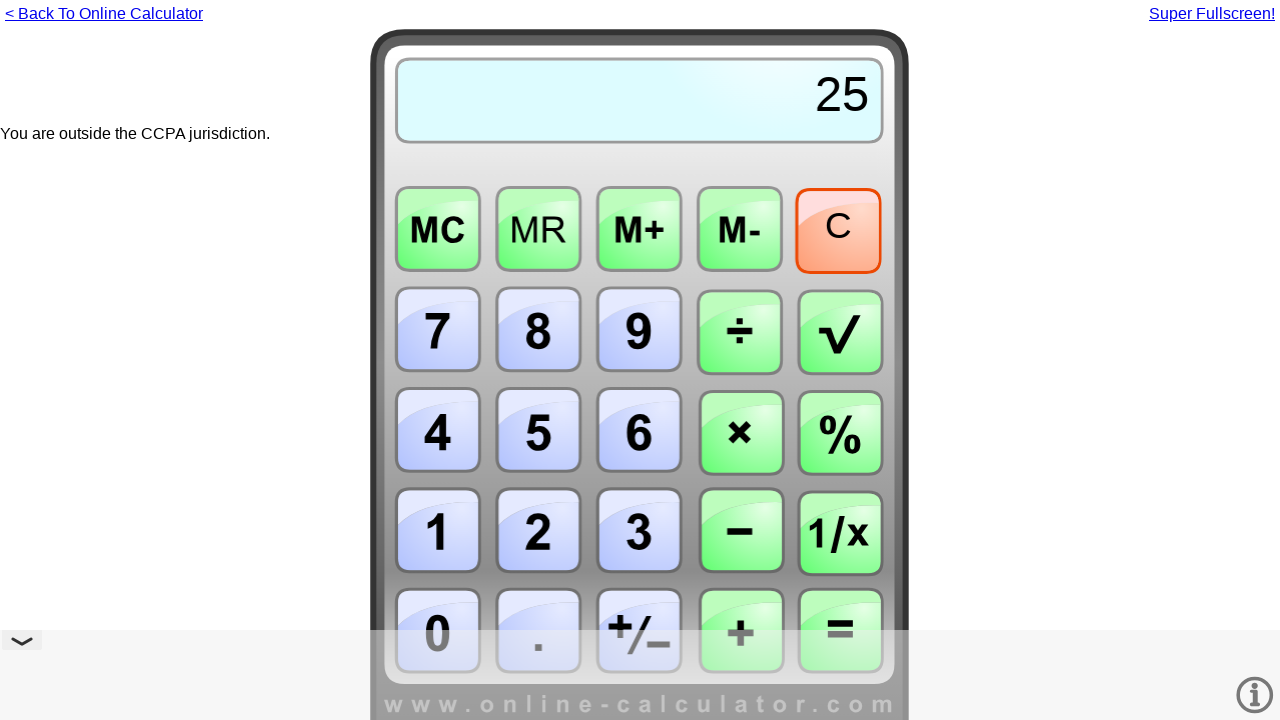

Entered operator '+' into calculator on #fullframe
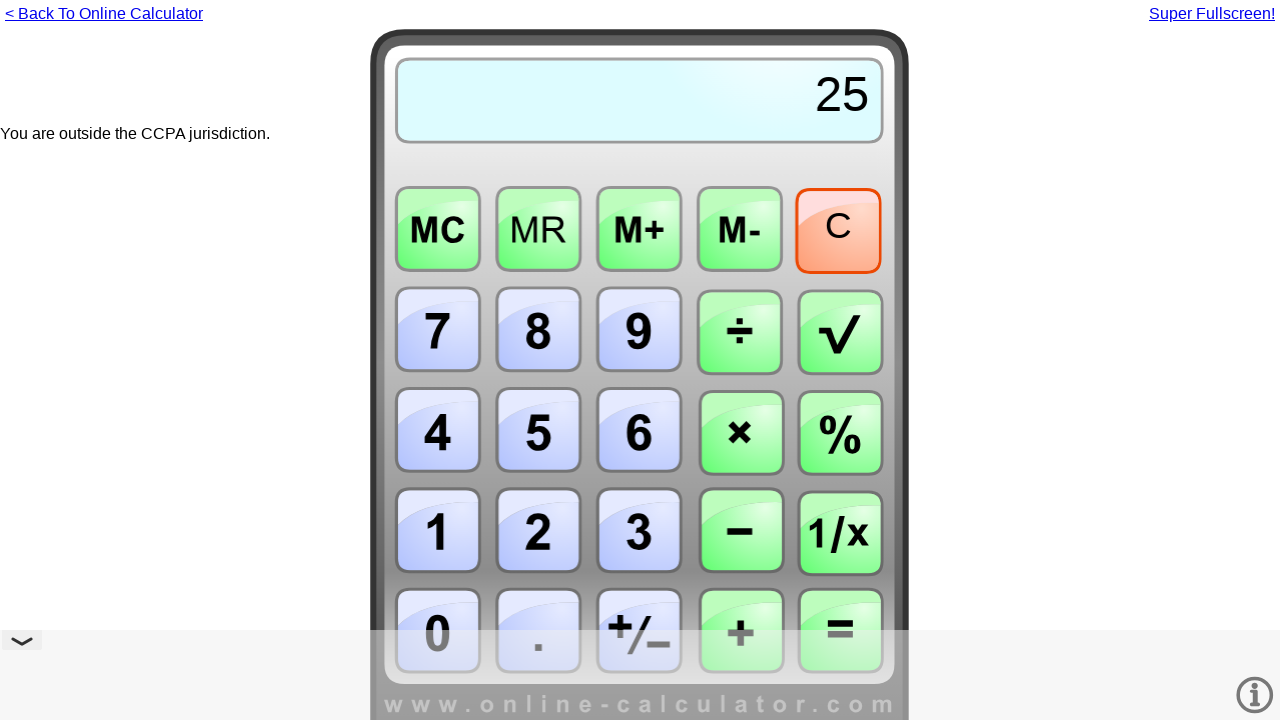

Entered second value '17' into calculator on #fullframe
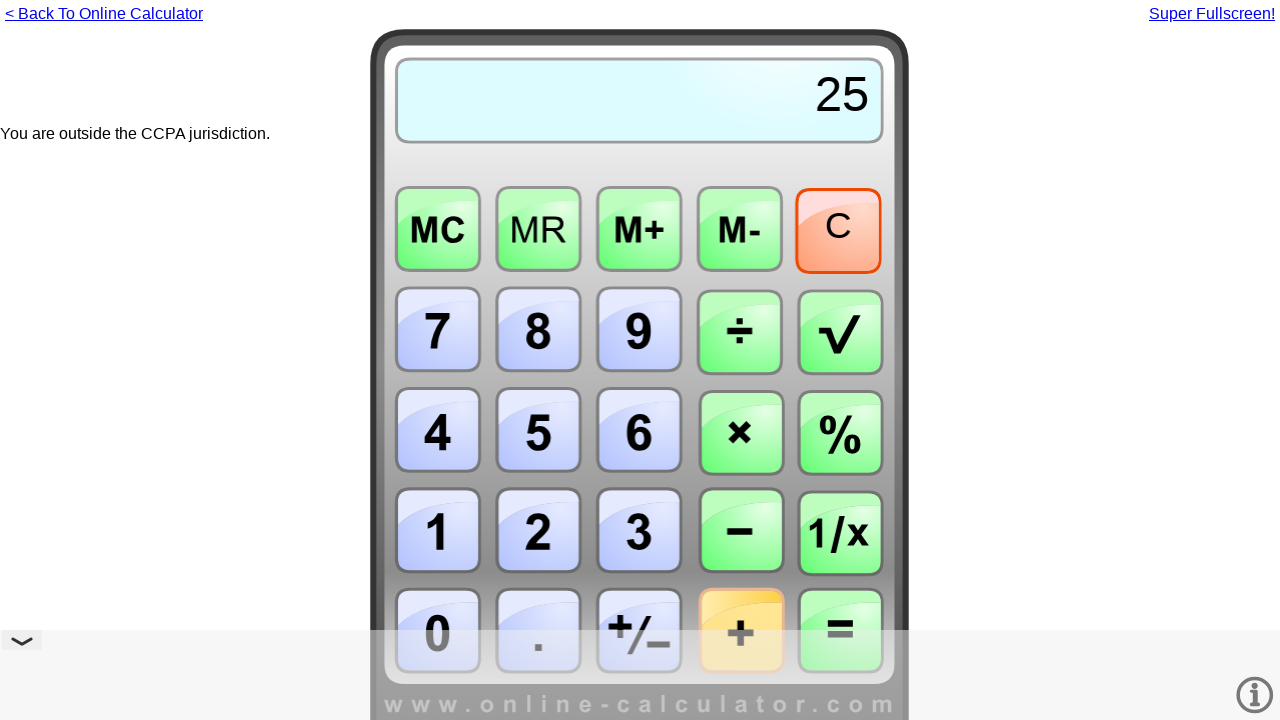

Pressed equals button to calculate result on #fullframe
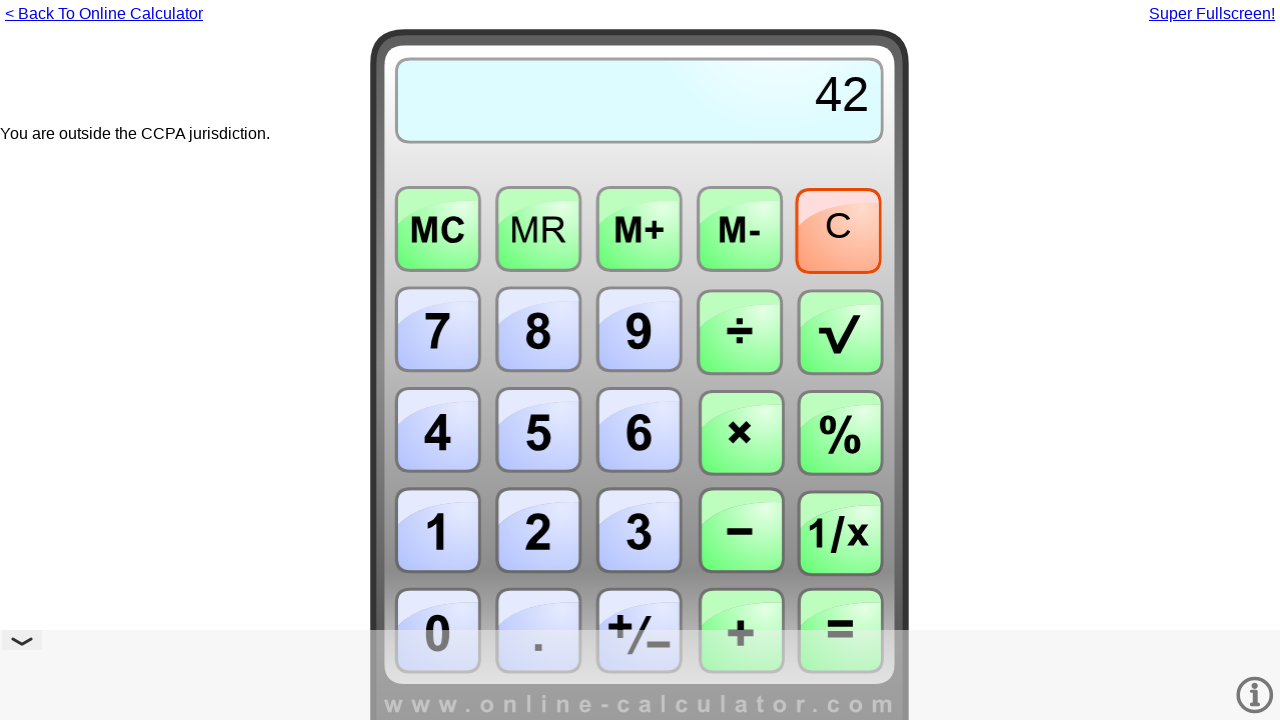

Waited for result to be displayed
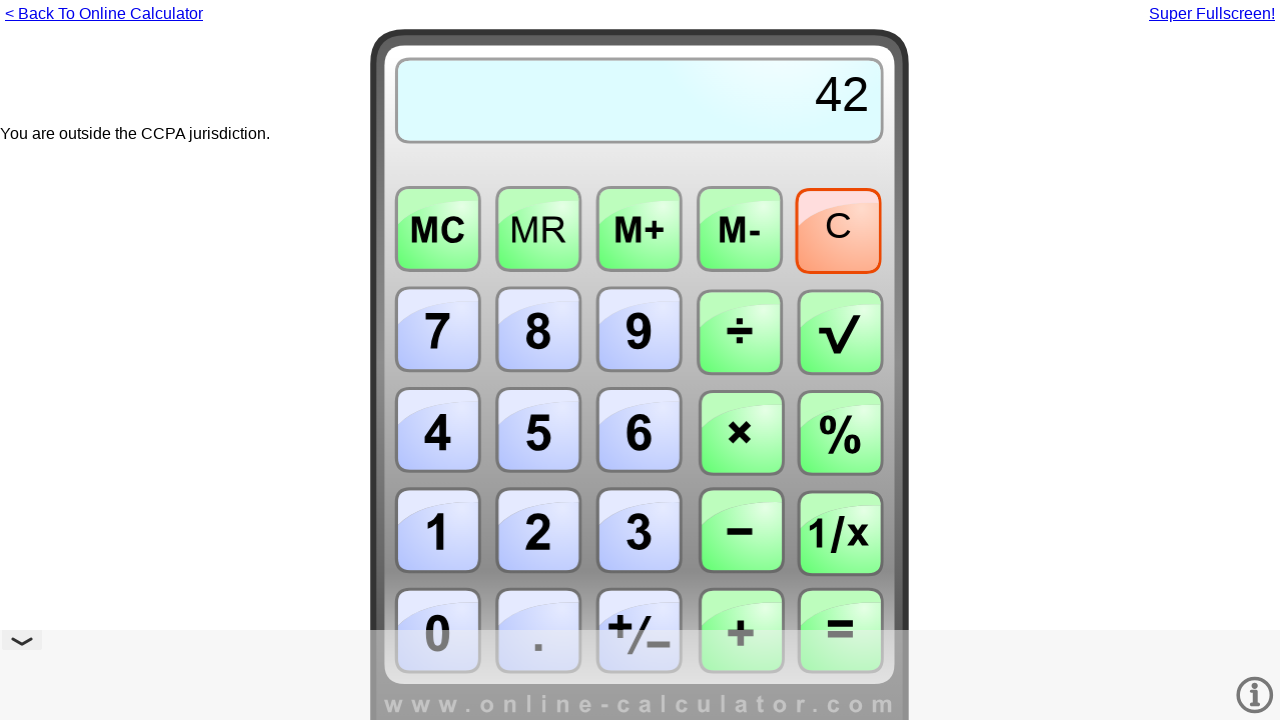

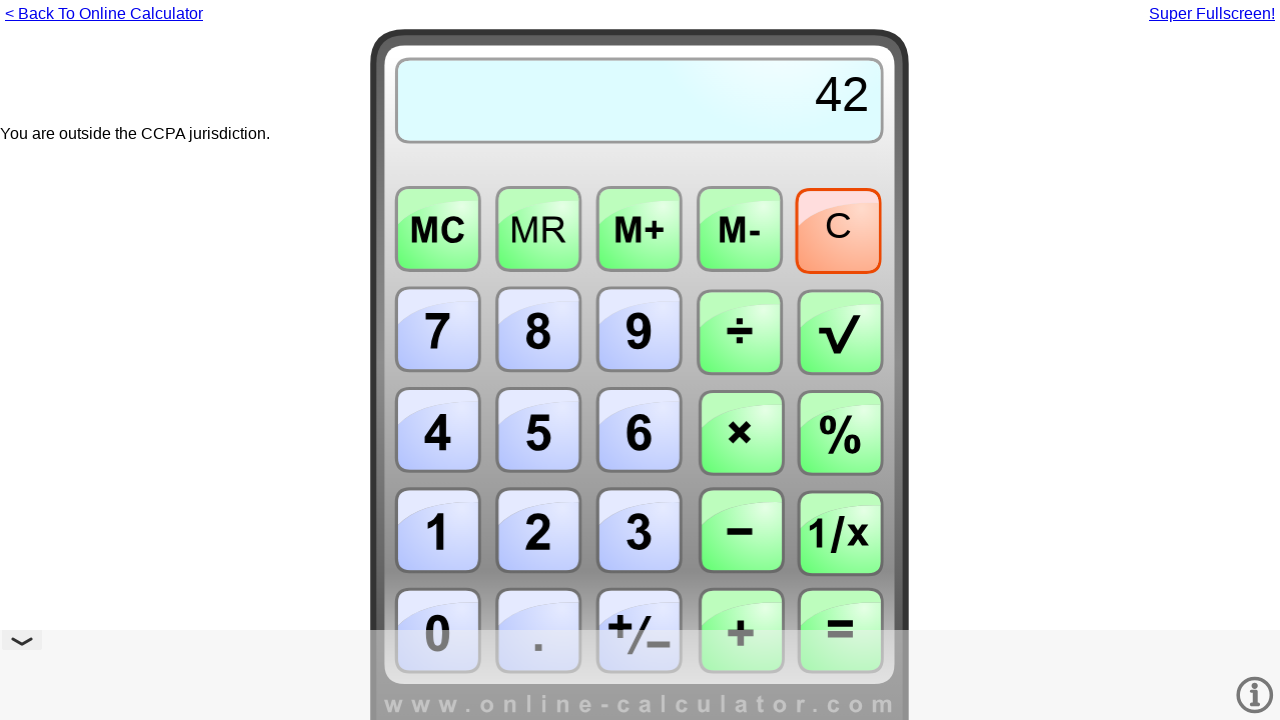